Tests autocomplete functionality by typing "Can" and using arrow keys to select "Canada" from the suggestion dropdown

Starting URL: http://www.qaclickacademy.com/practice.php

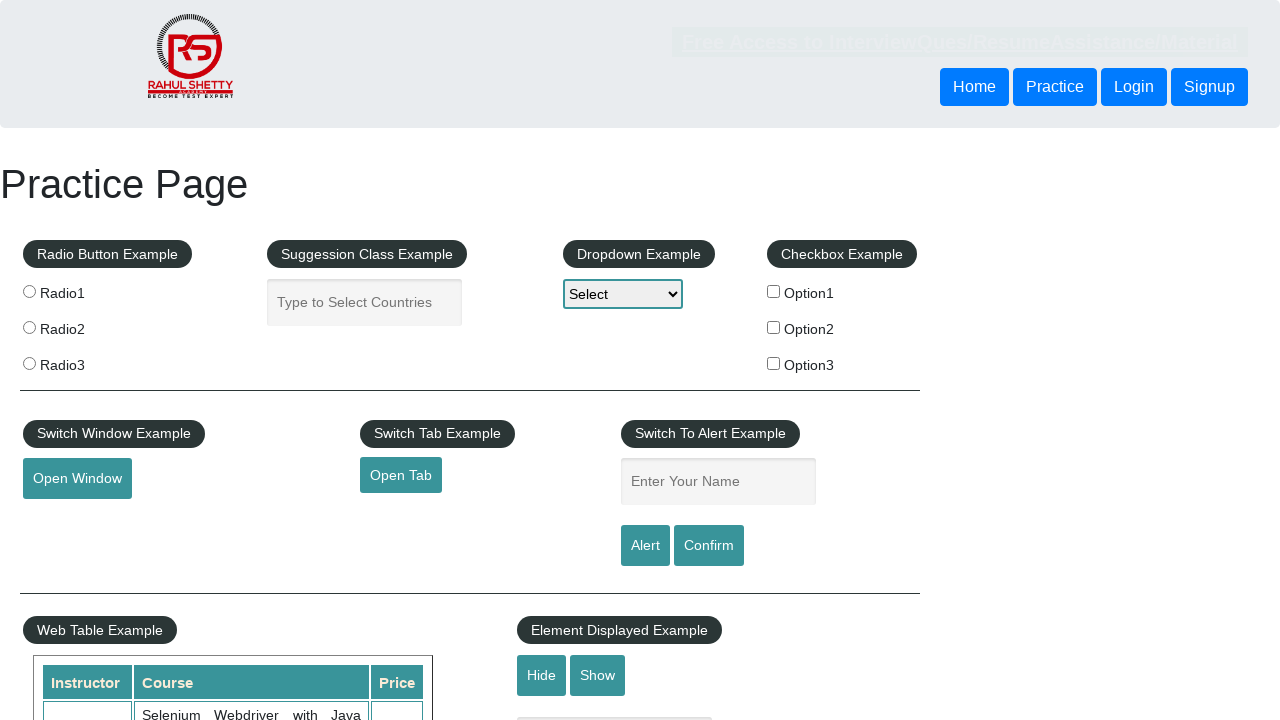

Located the autocomplete input field with ID 'autocomplete'
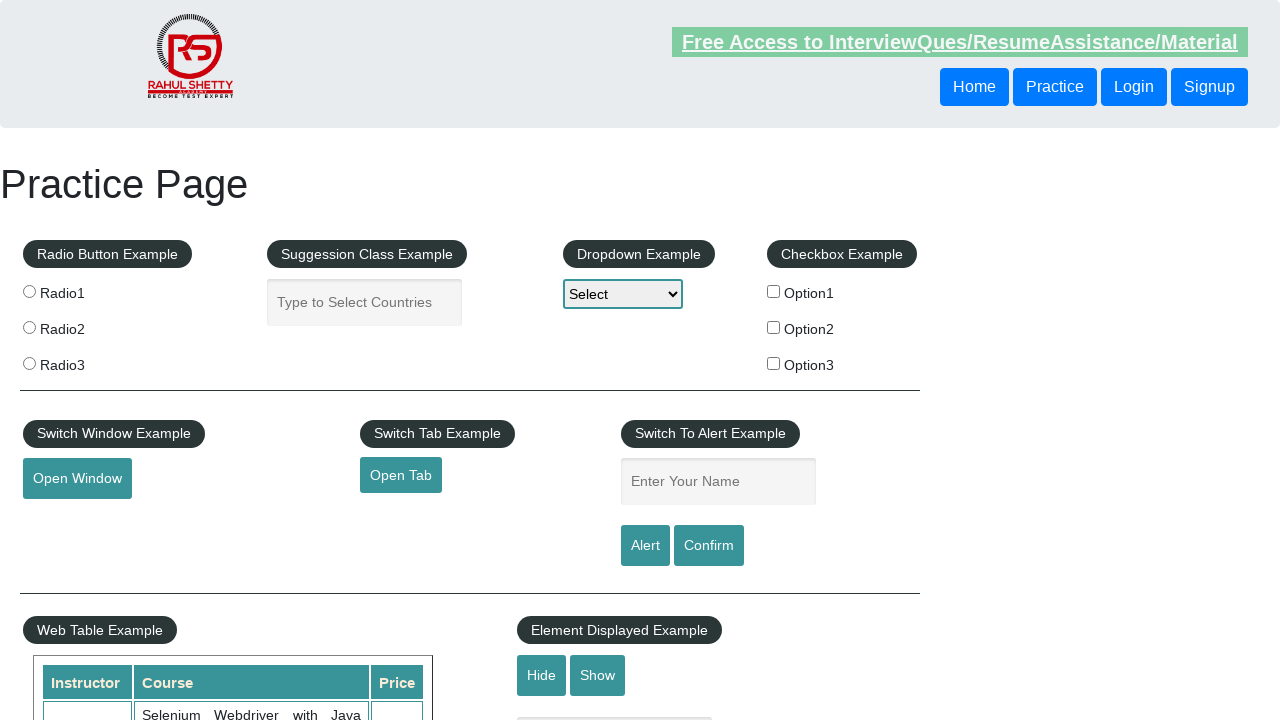

Typed 'Can' in the autocomplete field on #autocomplete
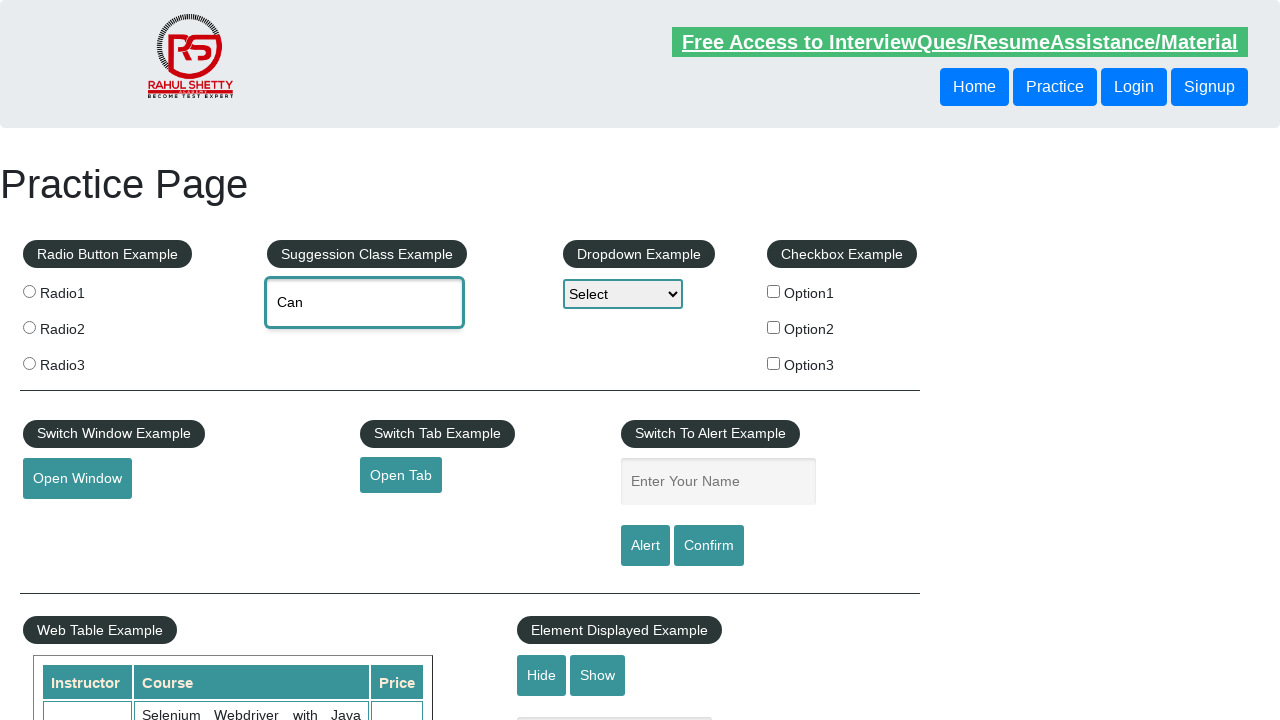

Pressed ArrowDown to start navigating suggestions dropdown on #autocomplete
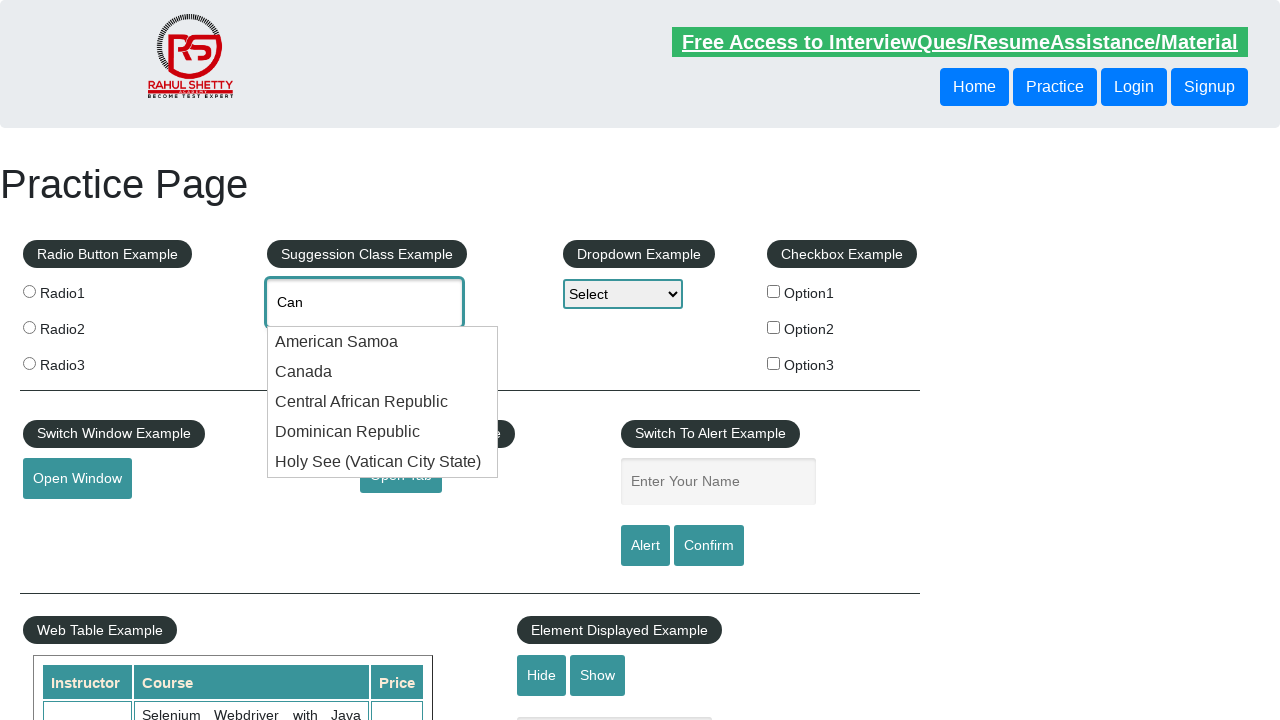

Retrieved current autocomplete value: 'Can'
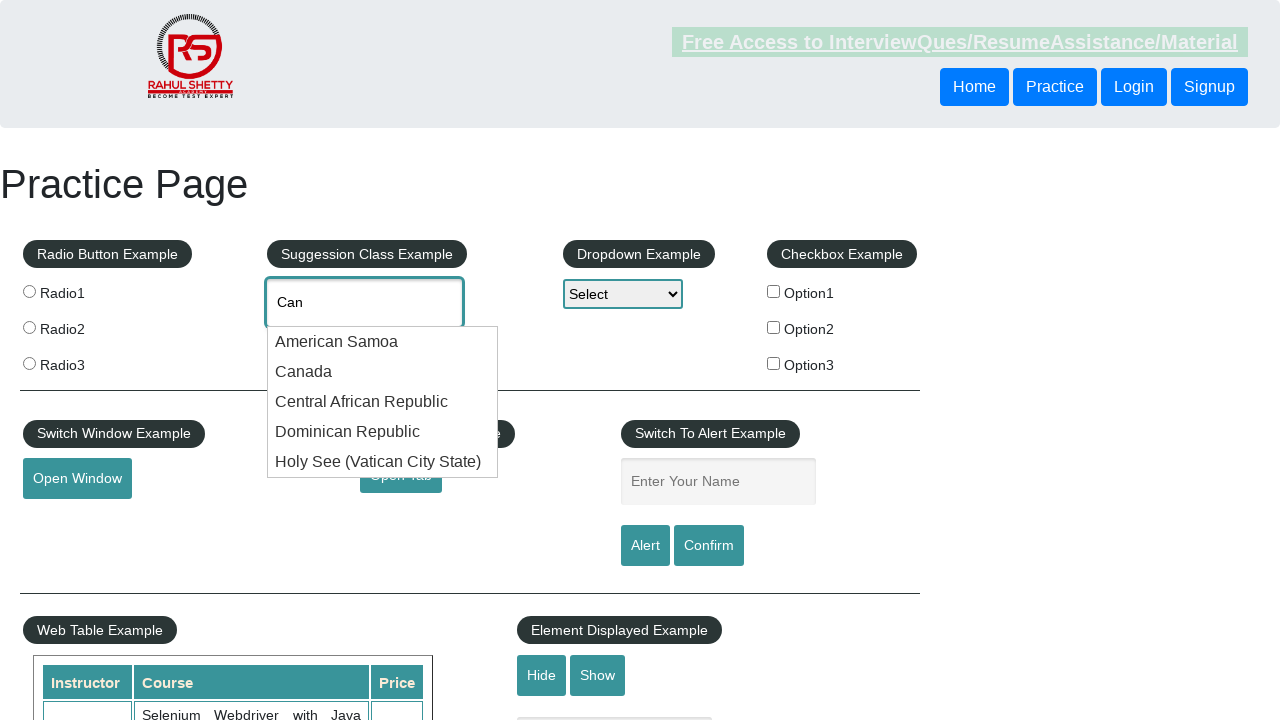

Pressed ArrowDown to navigate to next suggestion on #autocomplete
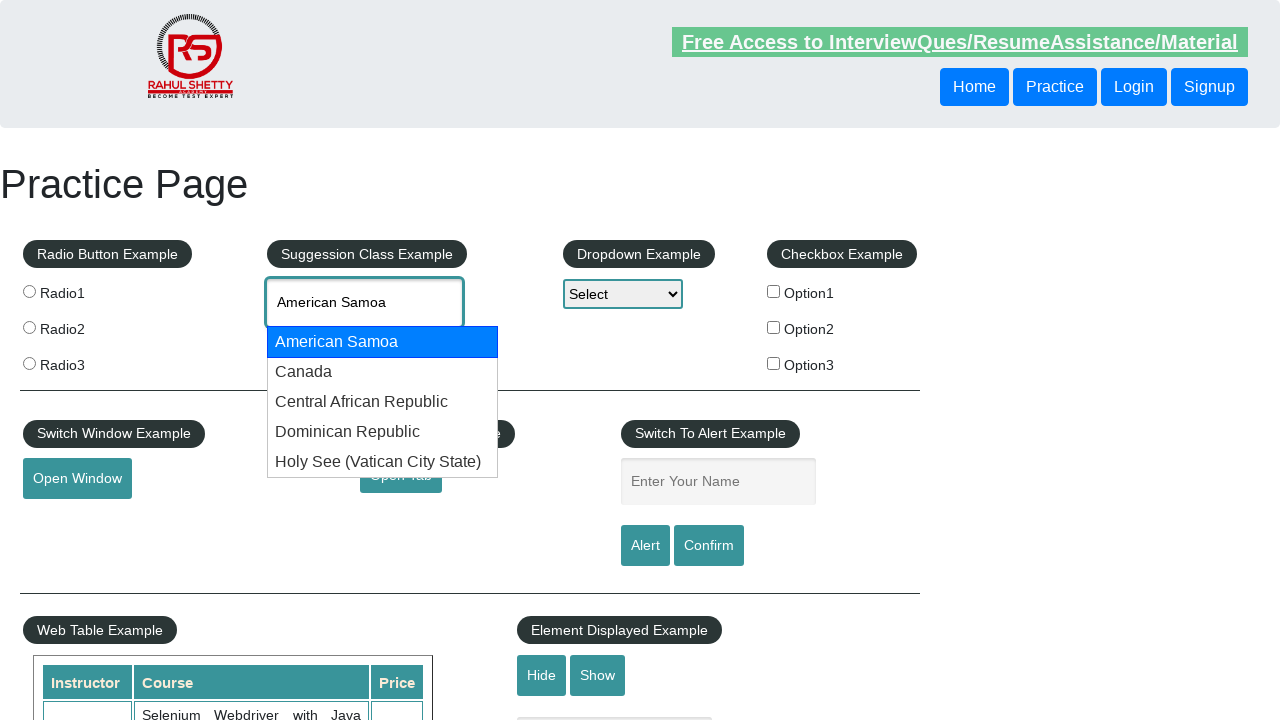

Retrieved current autocomplete value: 'American Samoa'
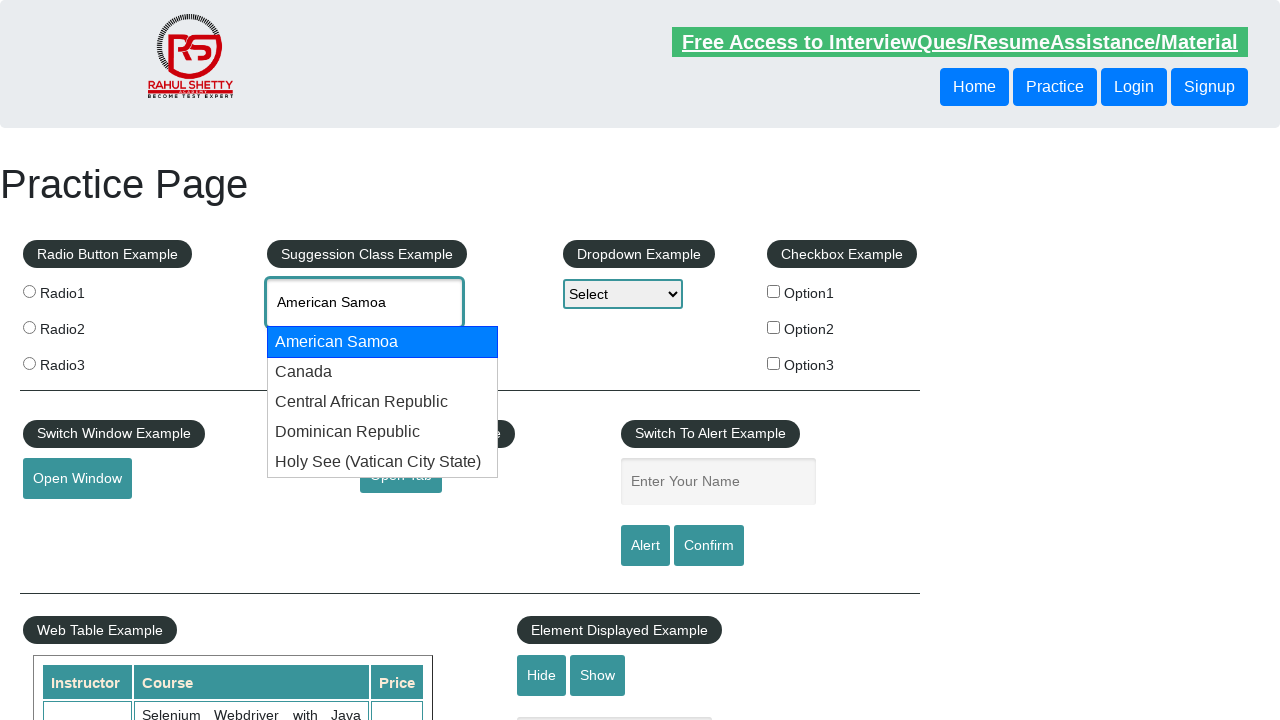

Pressed ArrowDown to navigate to next suggestion on #autocomplete
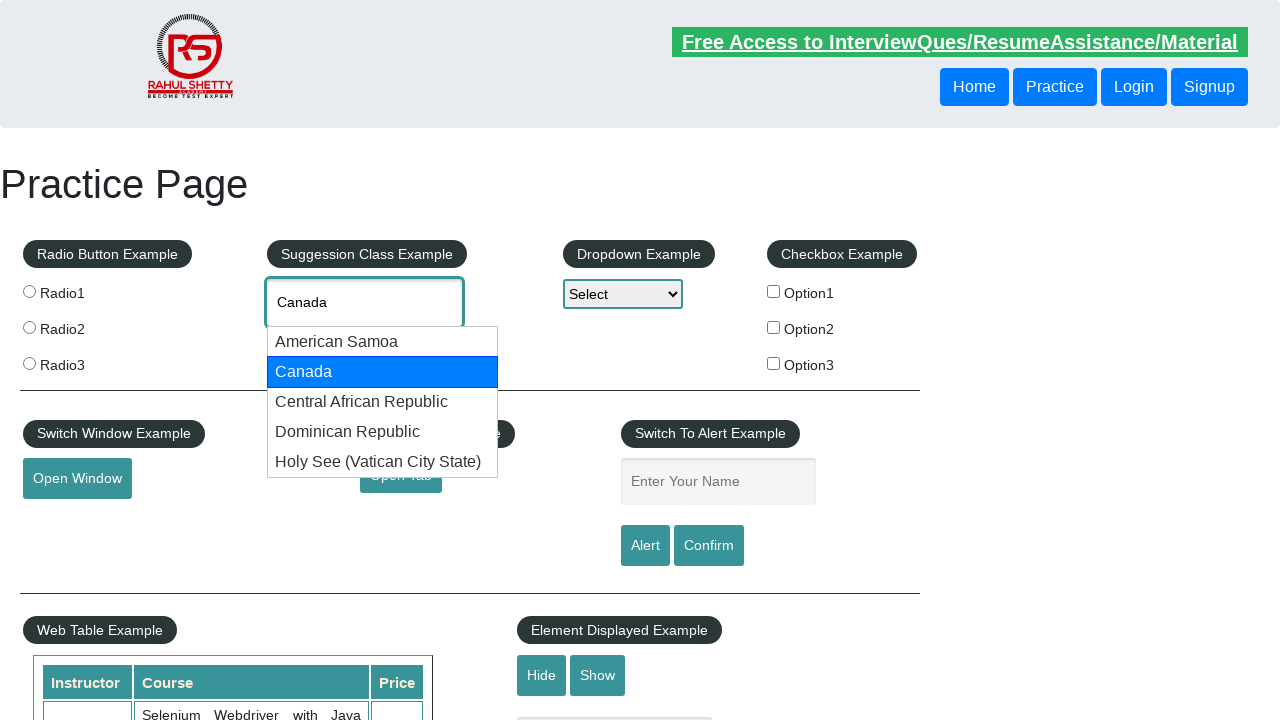

Retrieved current autocomplete value: 'Canada'
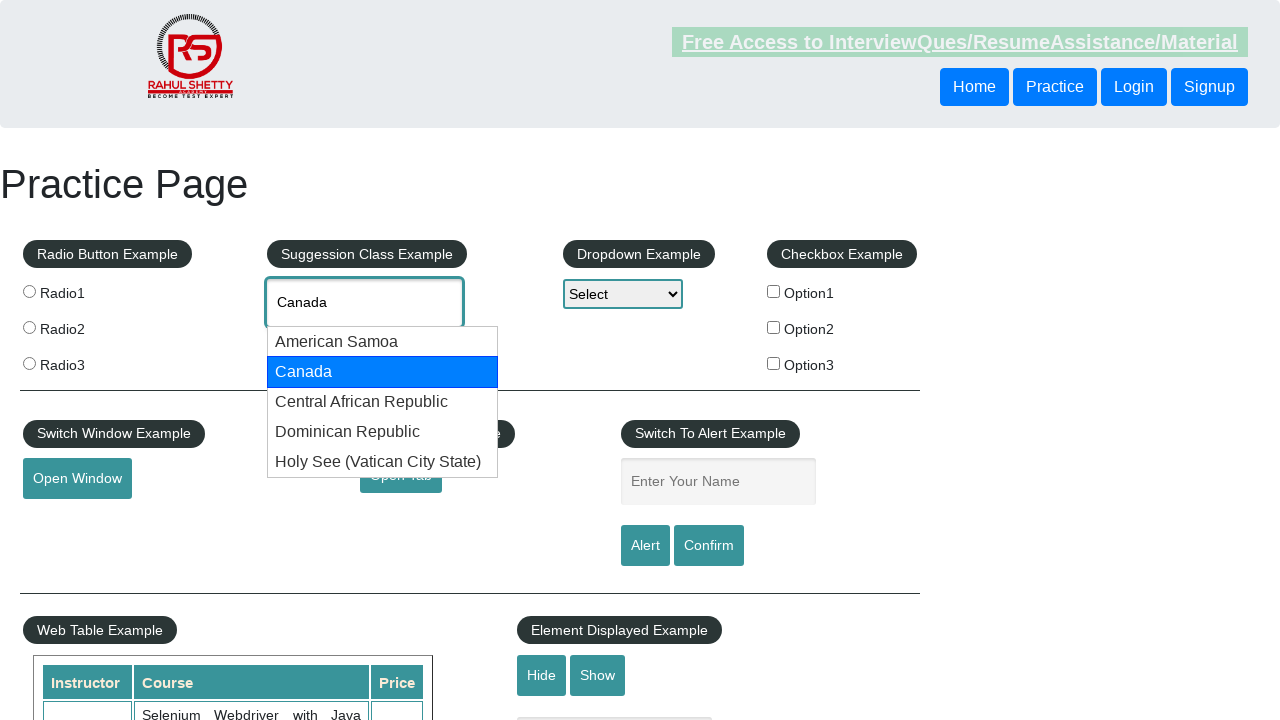

Found 'Canada' in suggestions - autocomplete selection complete
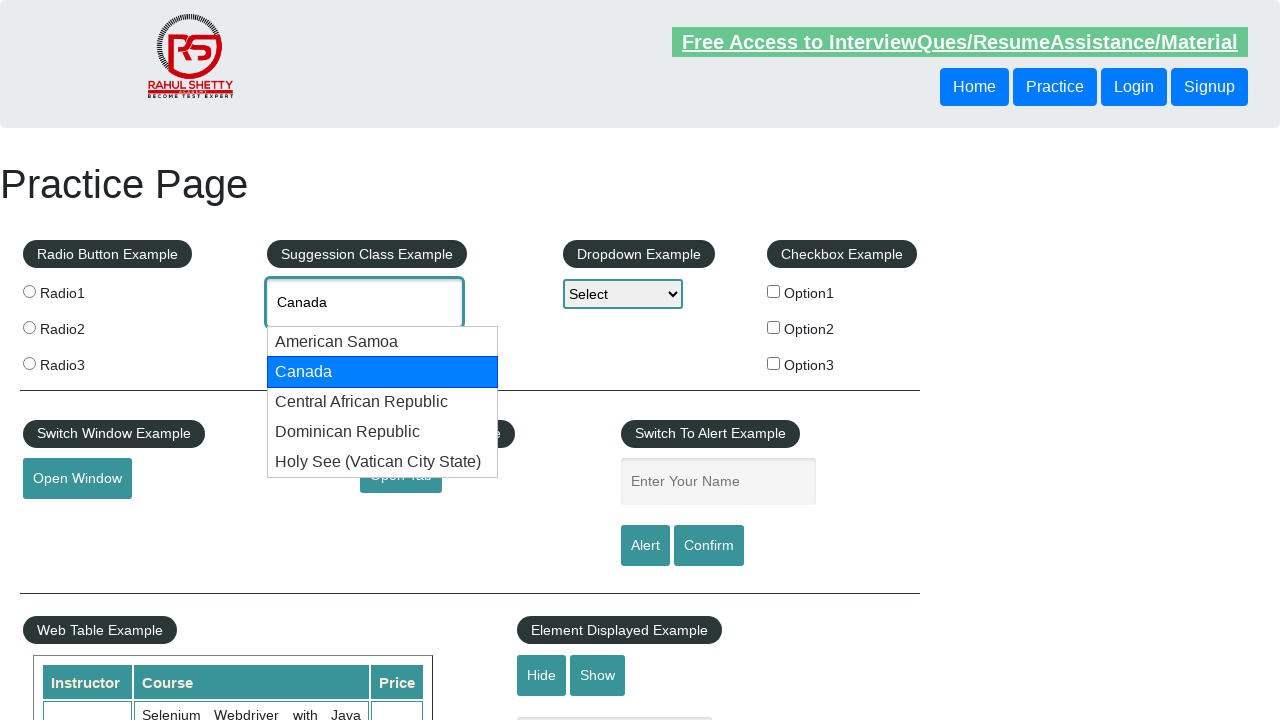

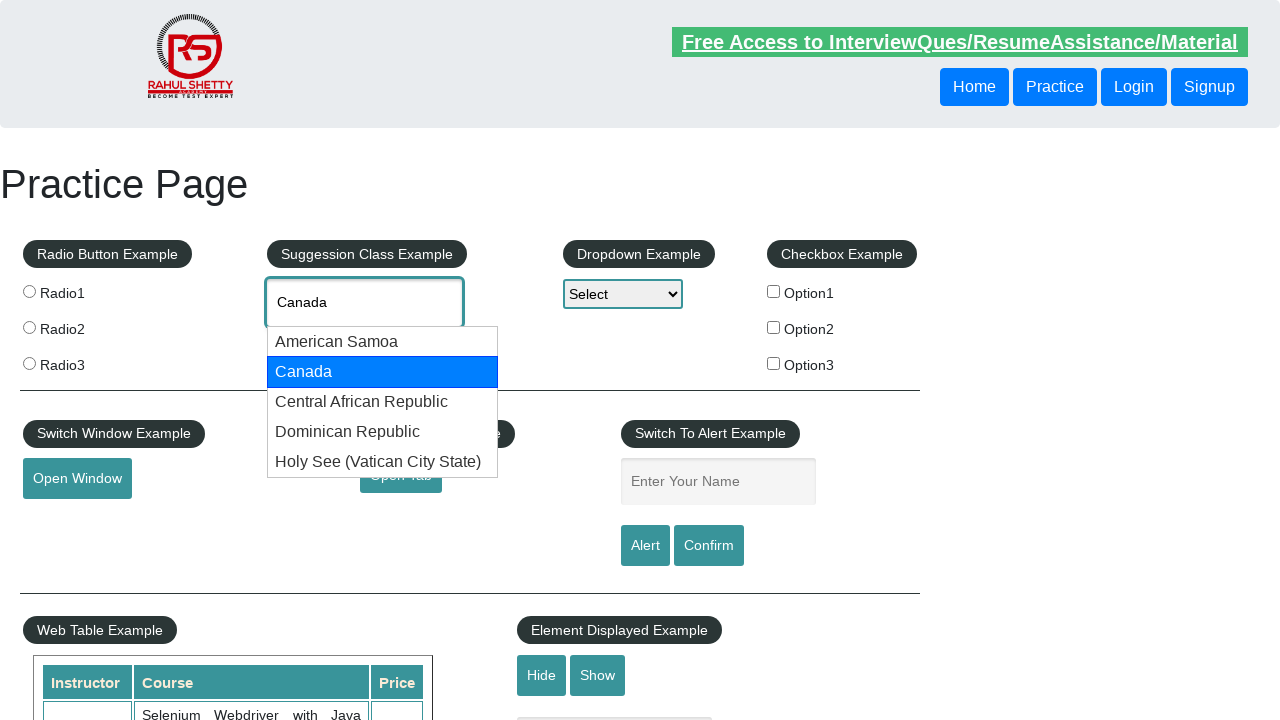